Tests Python.org search functionality by entering a search query and submitting the search form

Starting URL: https://www.python.org/

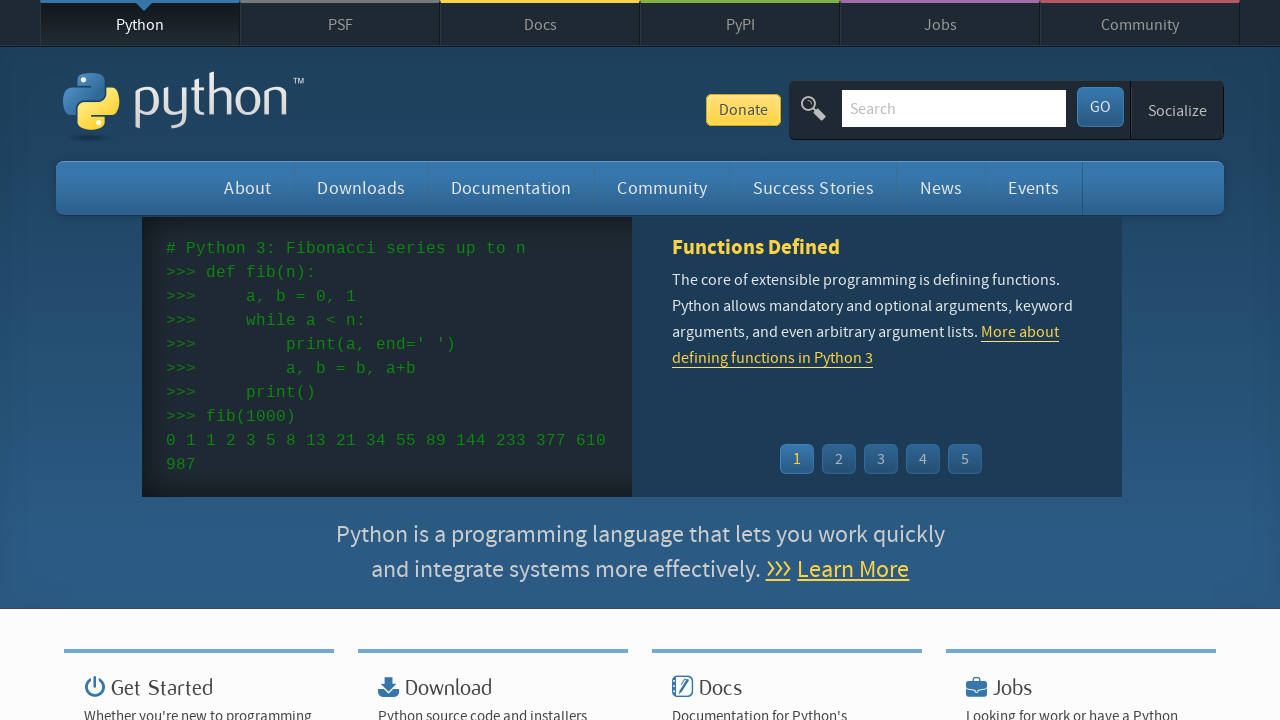

Search box selector found and loaded
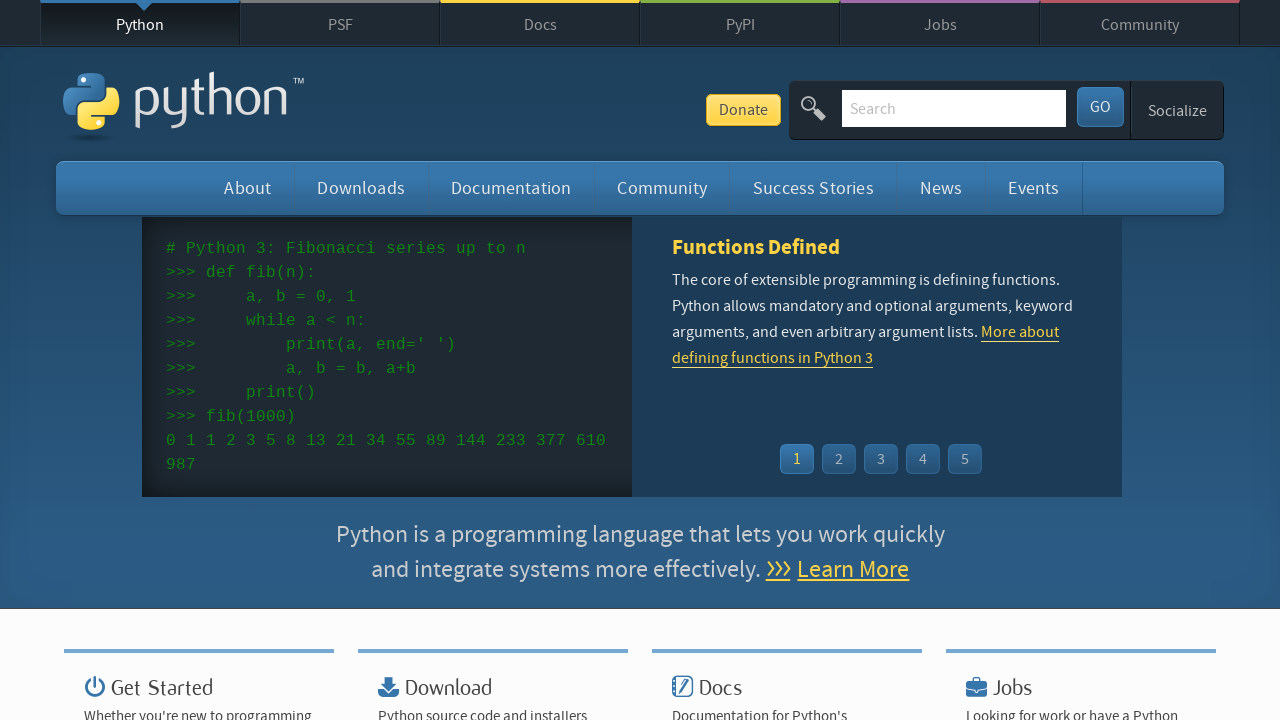

Located search input field
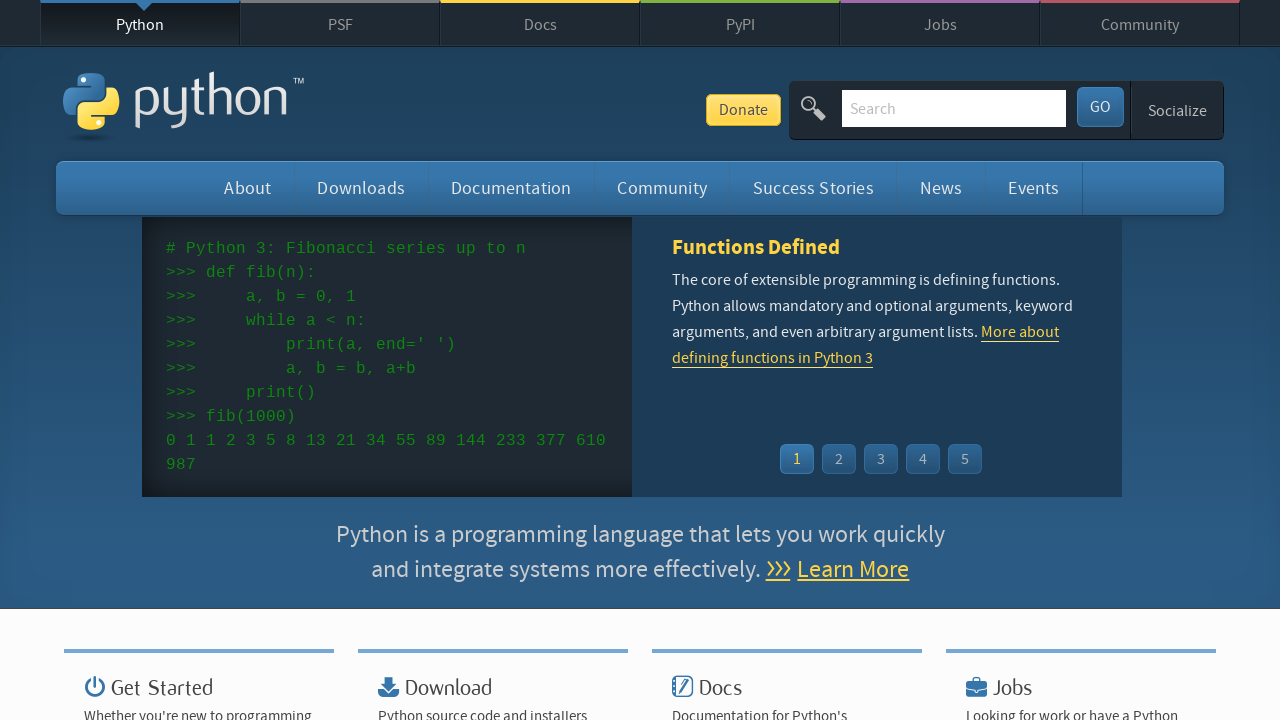

Cleared search input field on input[name='q']
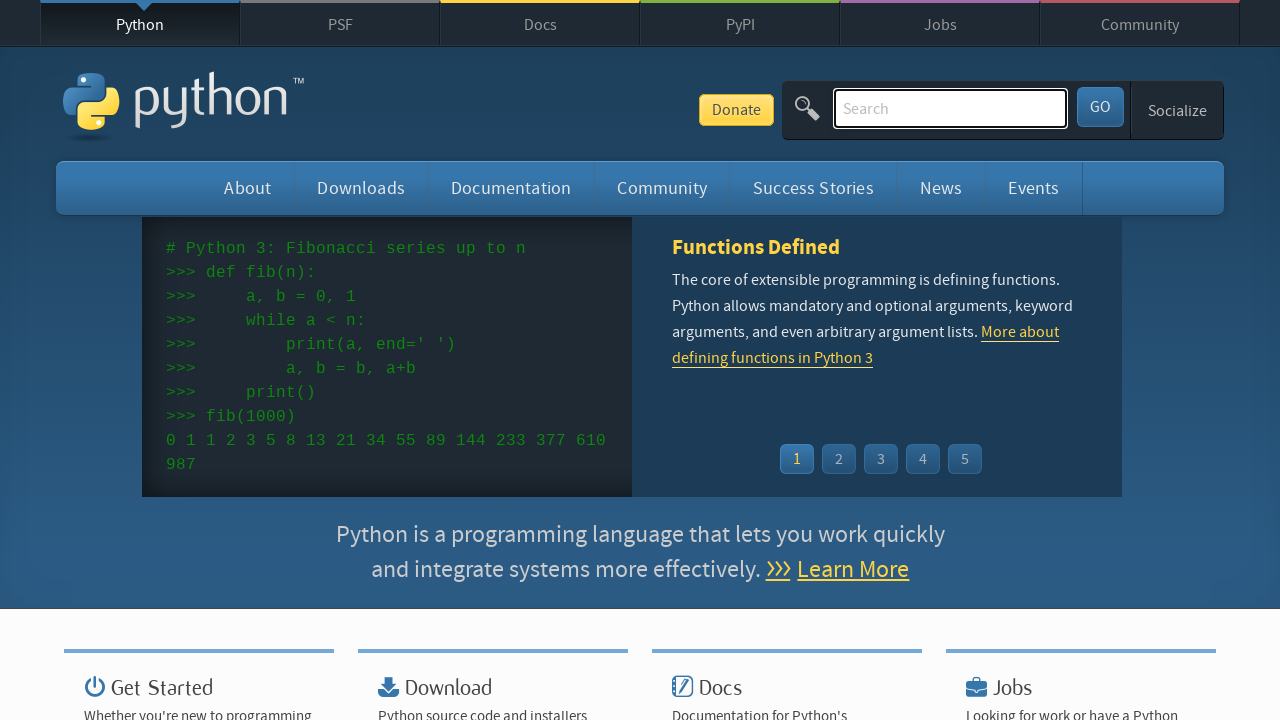

Filled search field with 'getting started with python' on input[name='q']
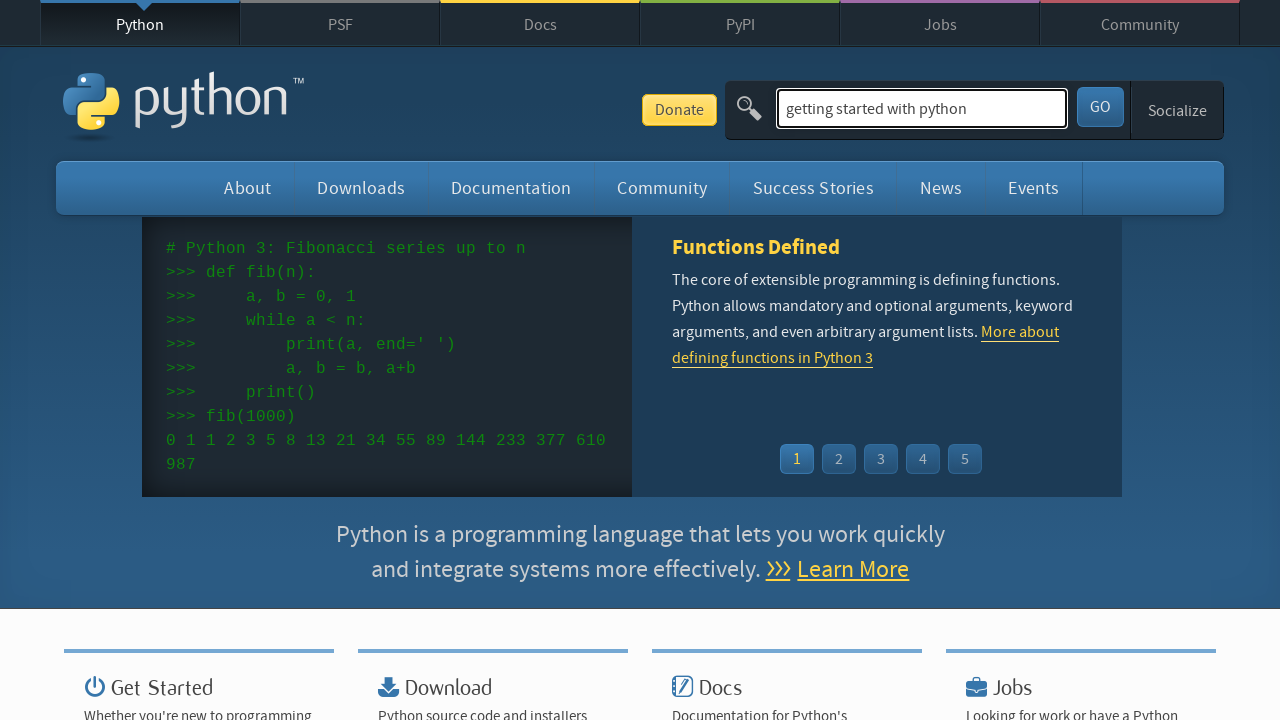

Pressed Enter to submit search query on input[name='q']
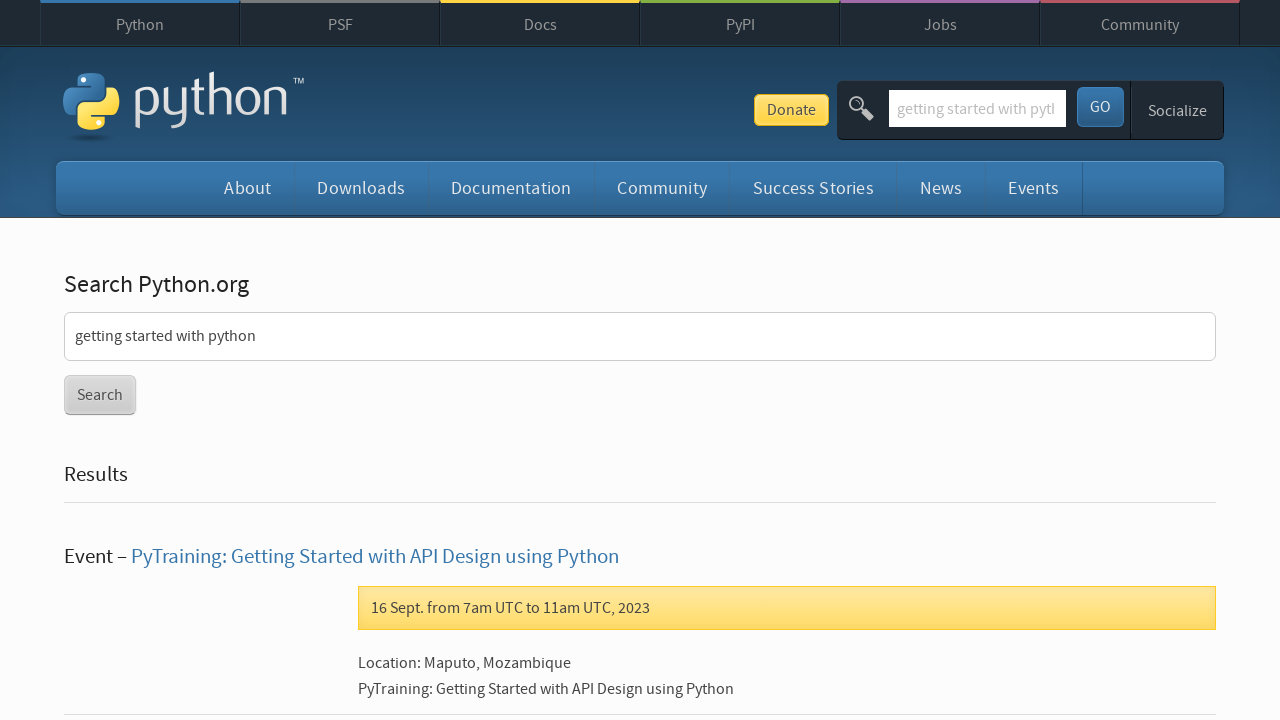

Search results page loaded (network idle state reached)
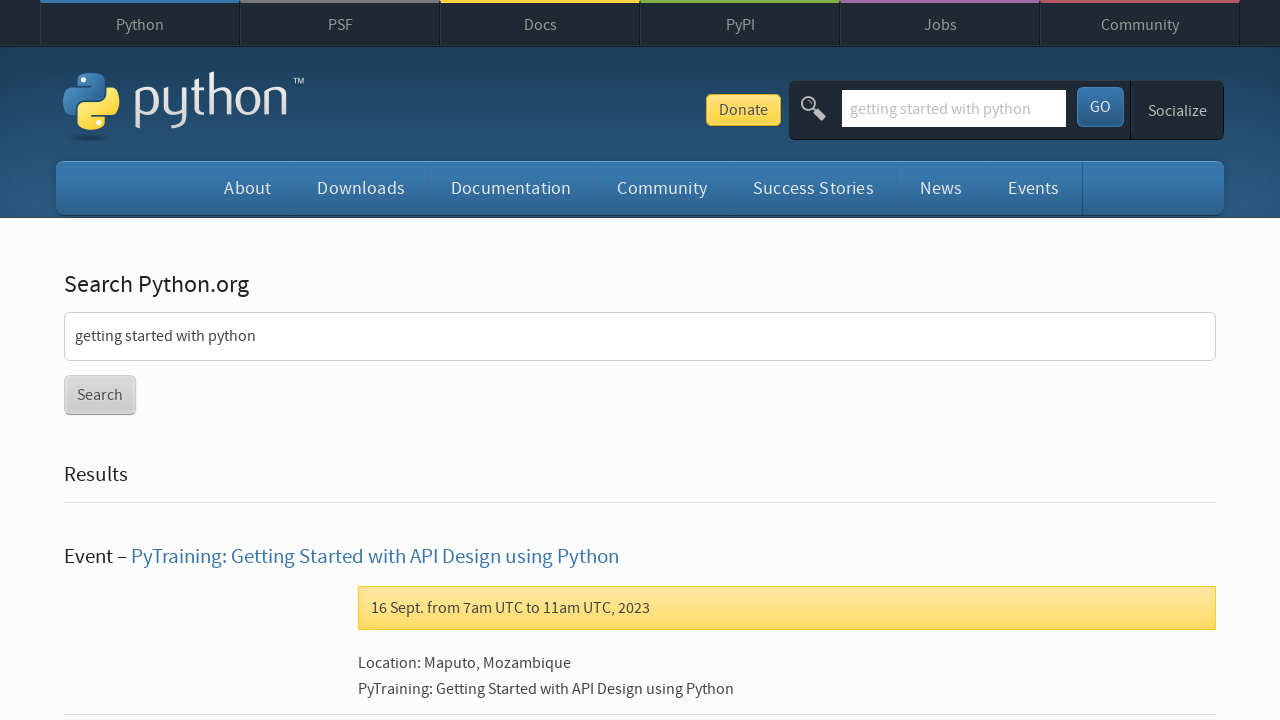

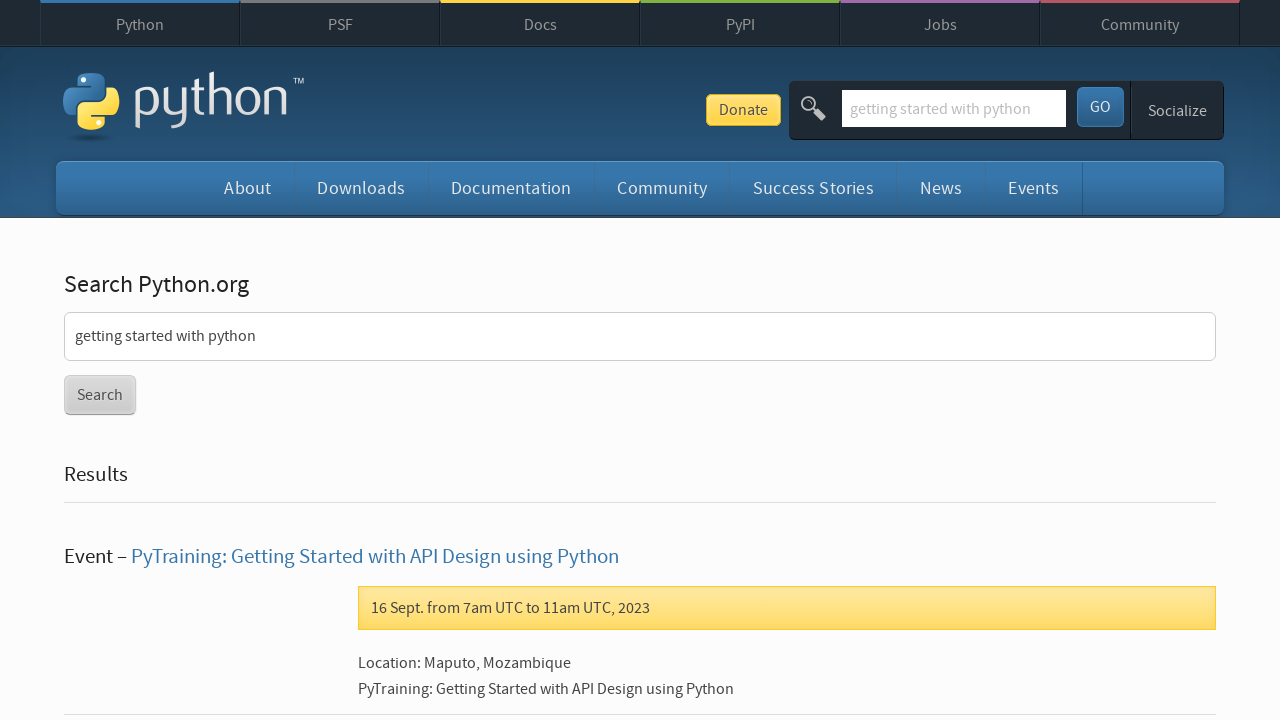